Tests clicking on checkbox and radio button elements using parent click and label selector approaches

Starting URL: https://demoqa.com/automation-practice-form

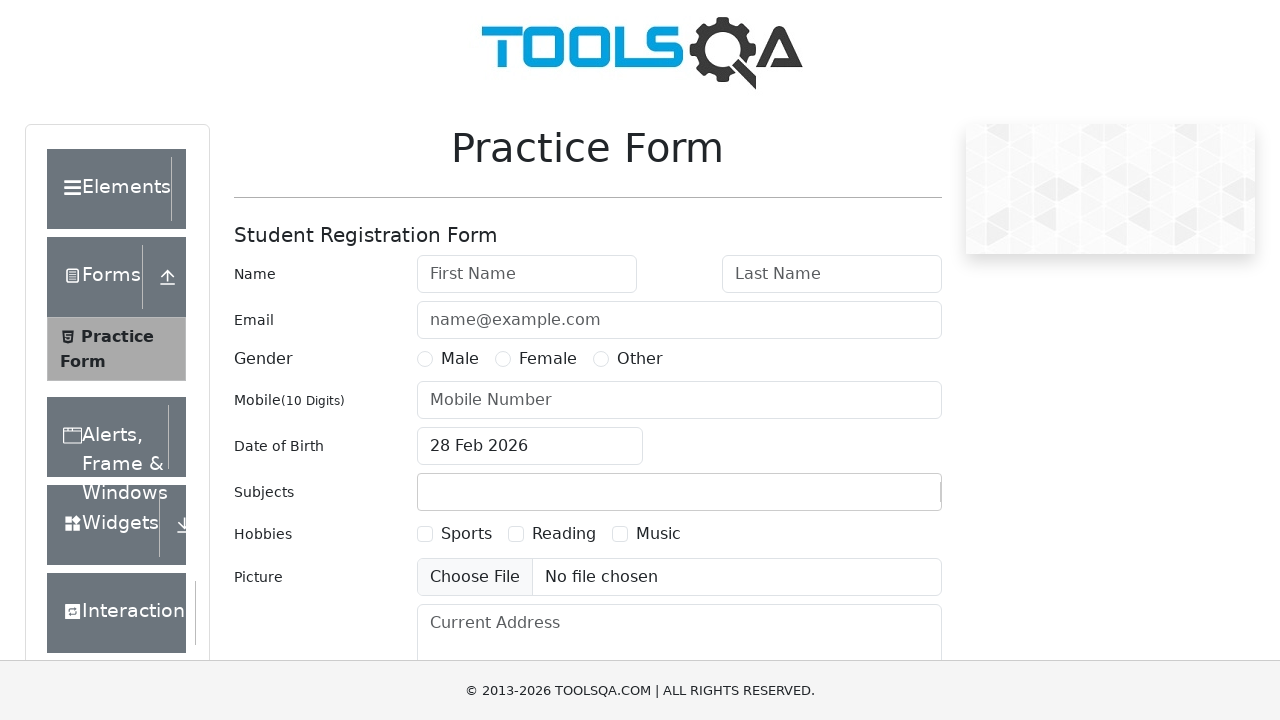

Clicked checkbox via parent element for hobbies-checkbox-1 at (454, 534) on #hobbies-checkbox-1 >> ..
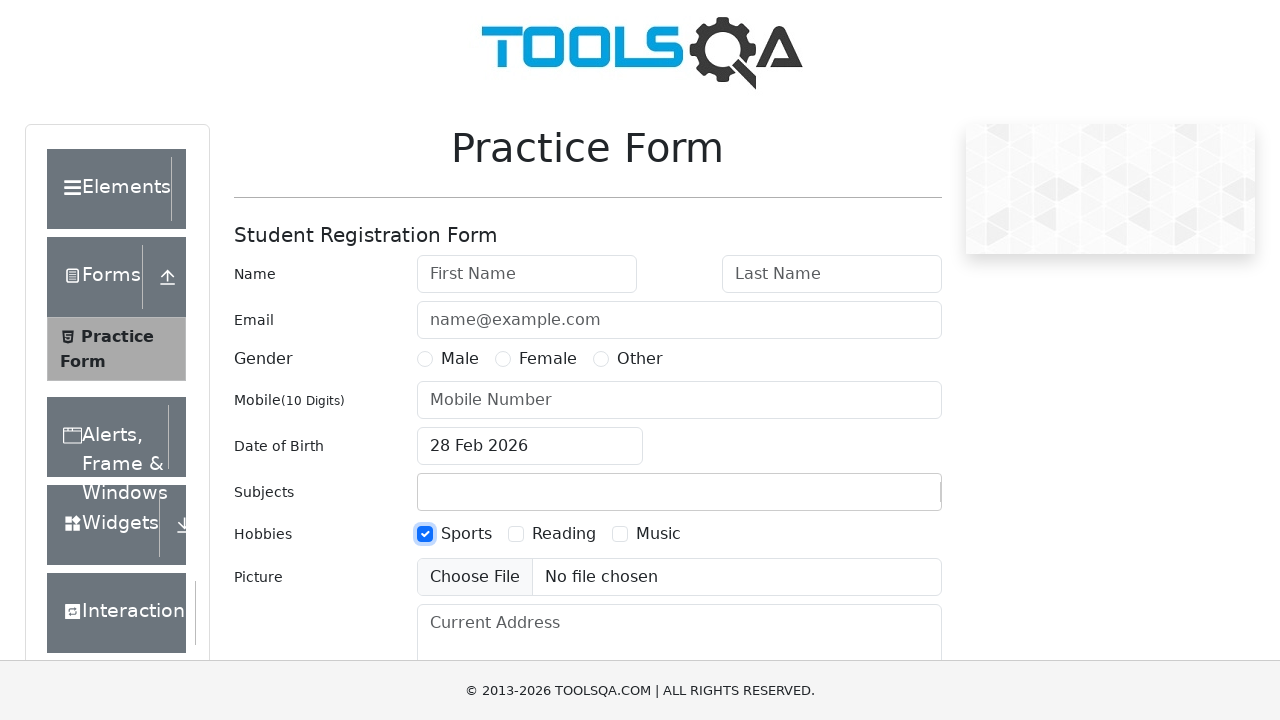

Clicked gender radio button using label selector at (640, 359) on [for=gender-radio-3]
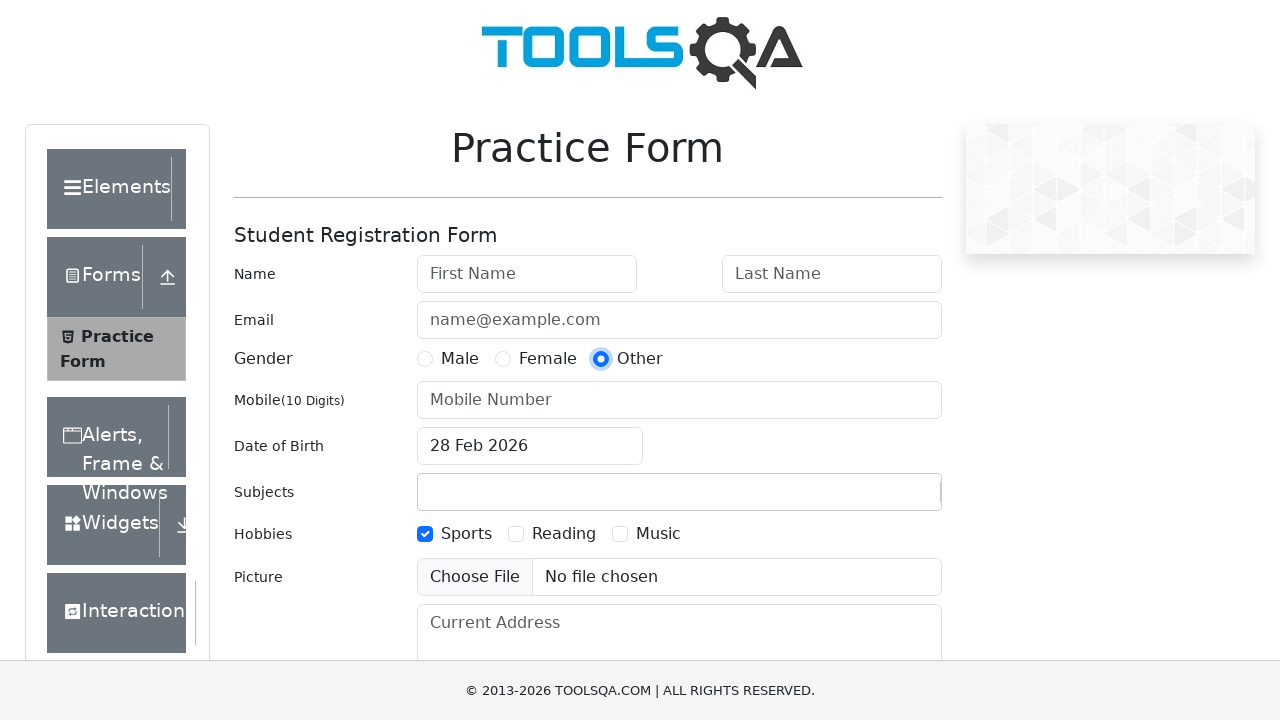

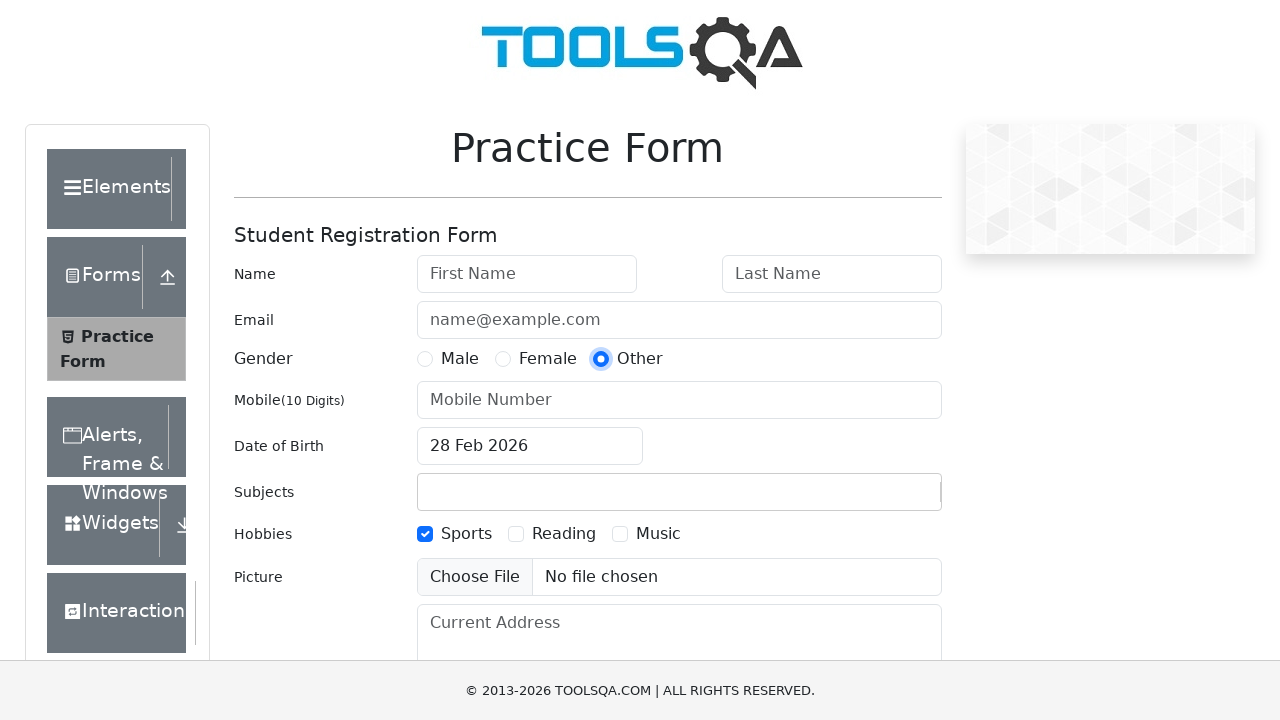